Tests right-click context menu functionality by performing a context click on a button element to trigger the context menu display

Starting URL: https://swisnl.github.io/jQuery-contextMenu/demo.html

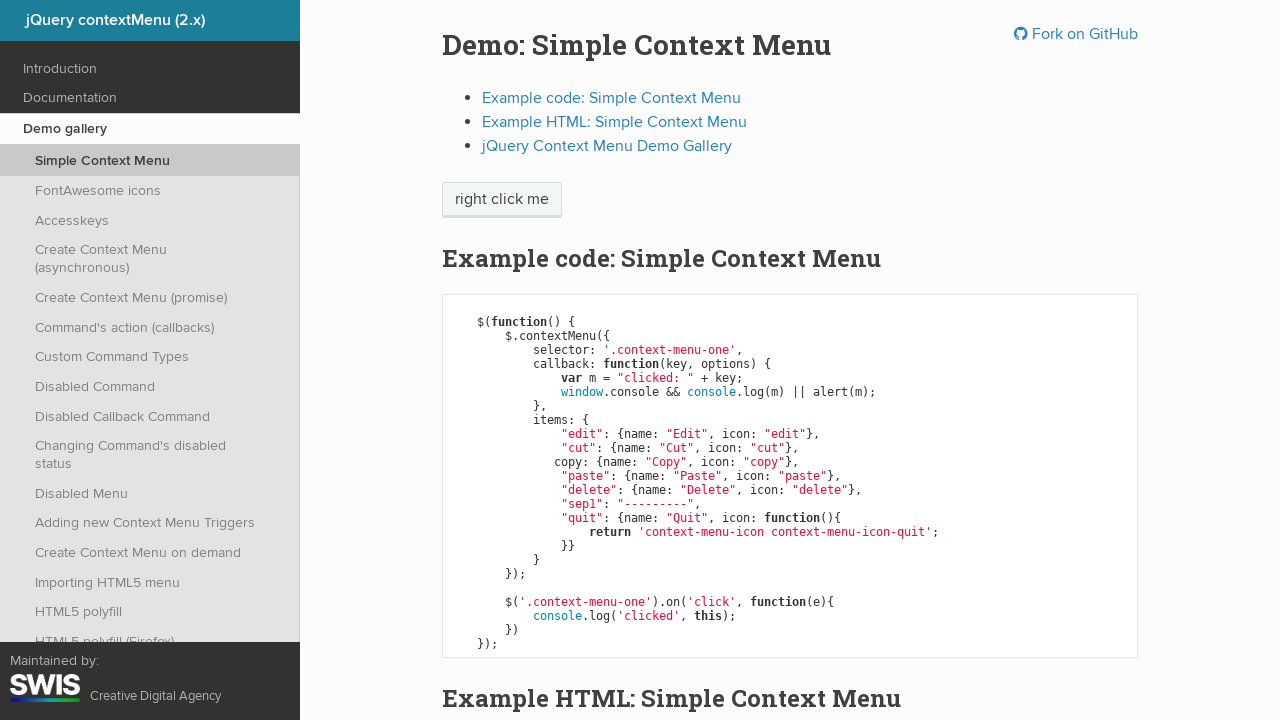

Set viewport size to 1920x1080
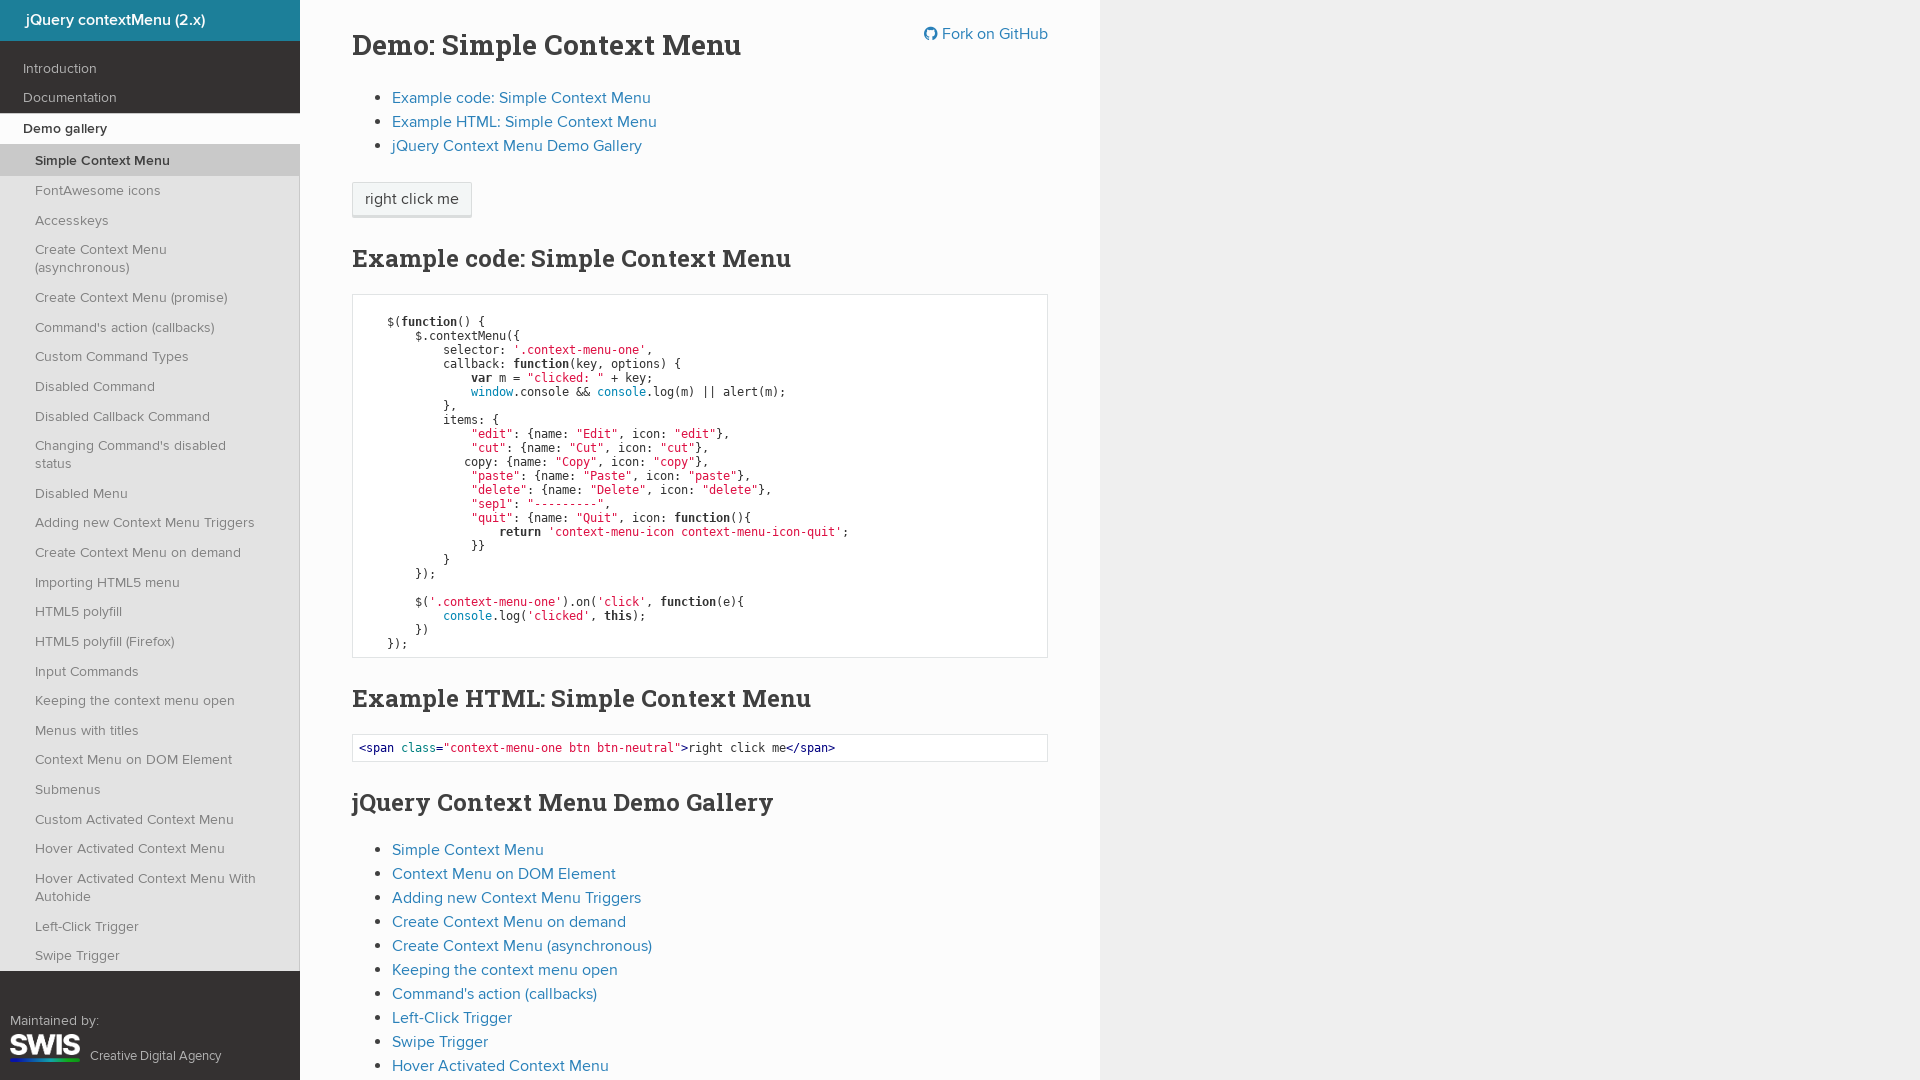

Located context menu button element
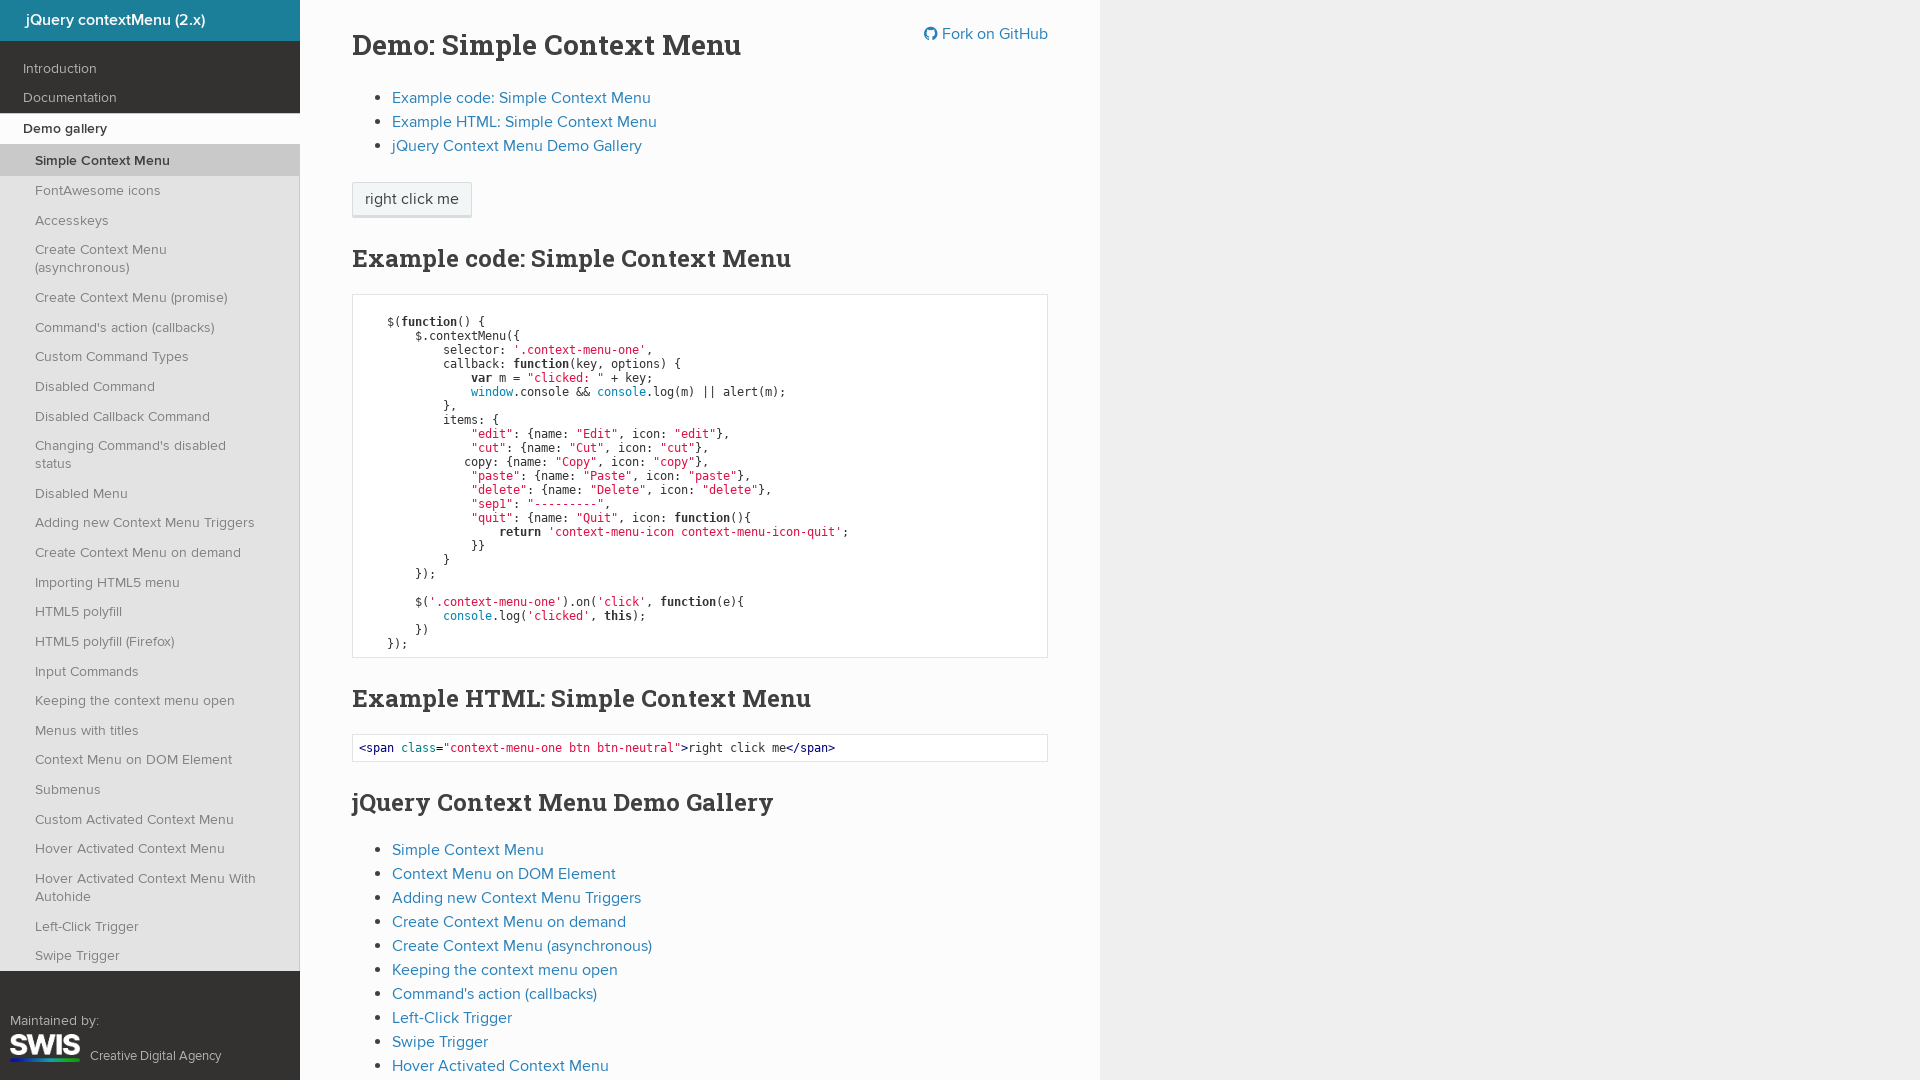

Performed right-click (context click) on button element at (412, 200) on span.context-menu-one.btn.btn-neutral
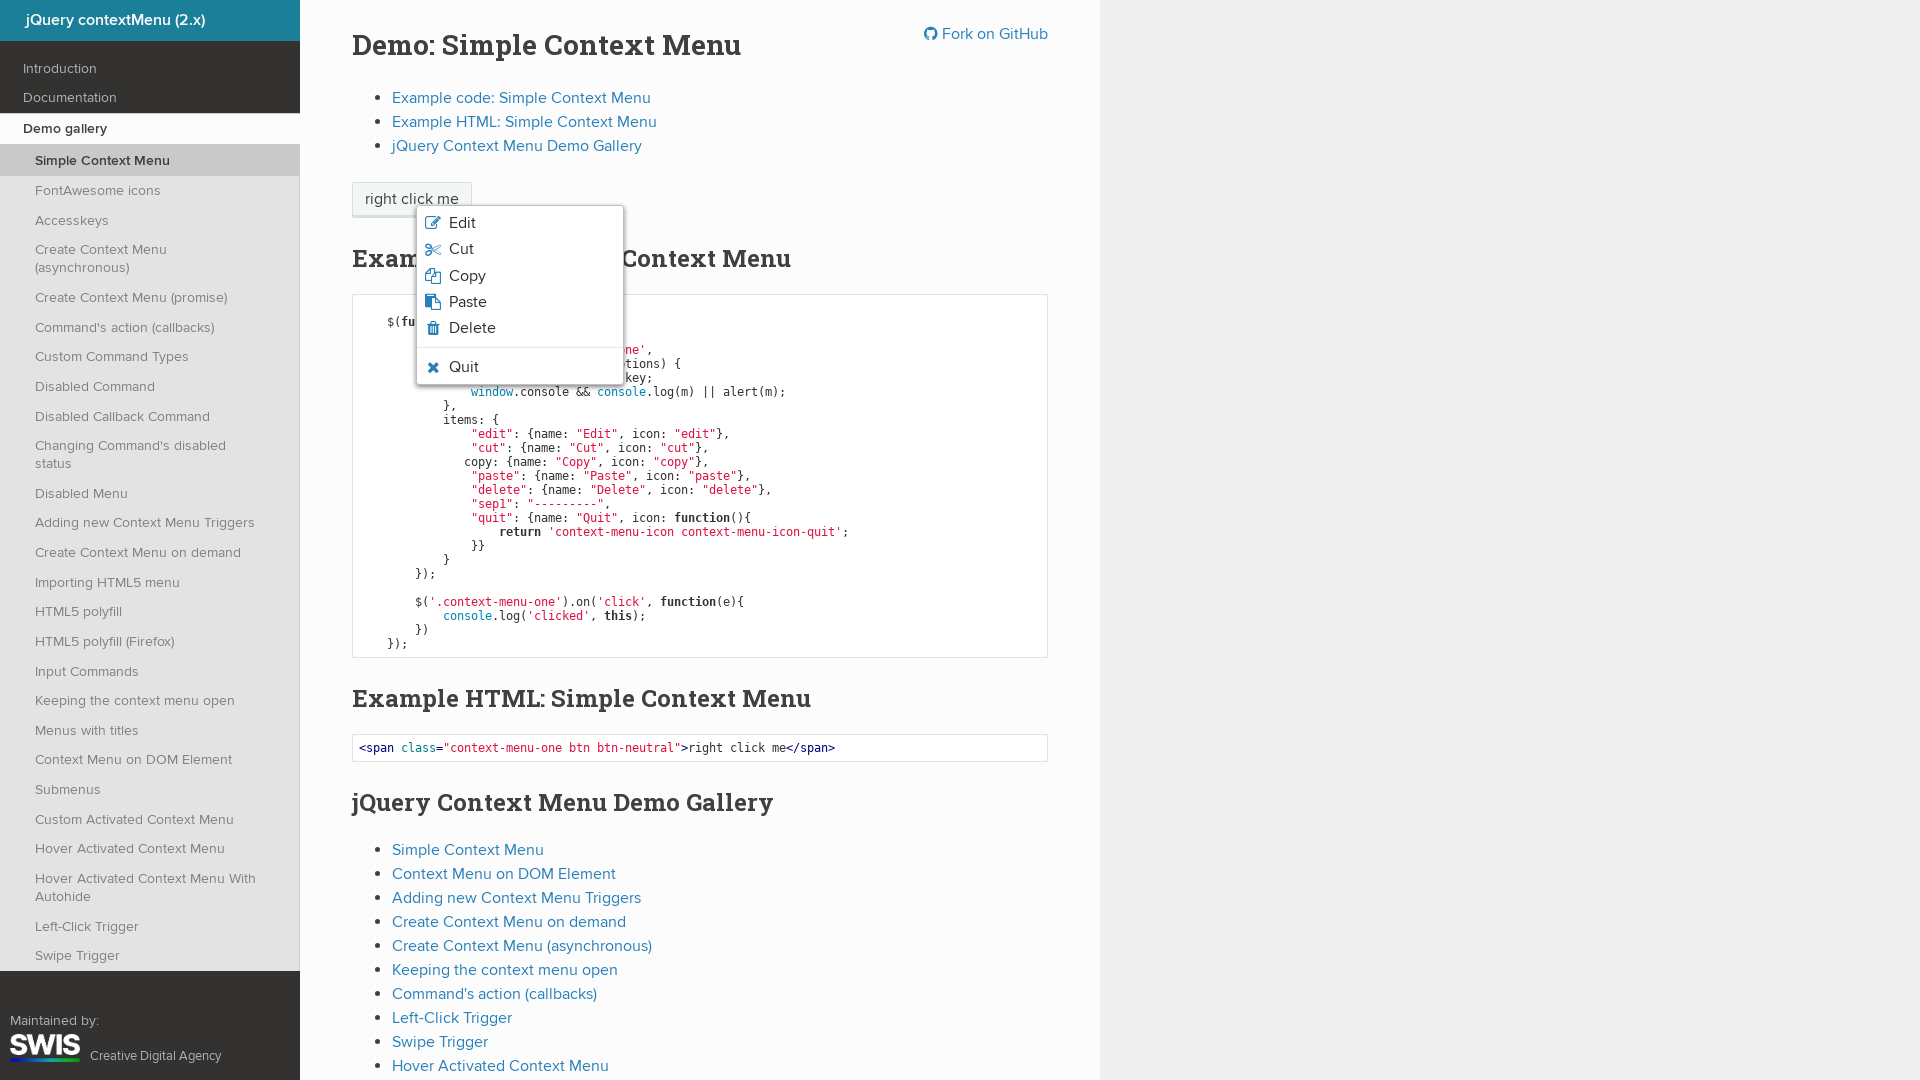

Context menu appeared and became visible
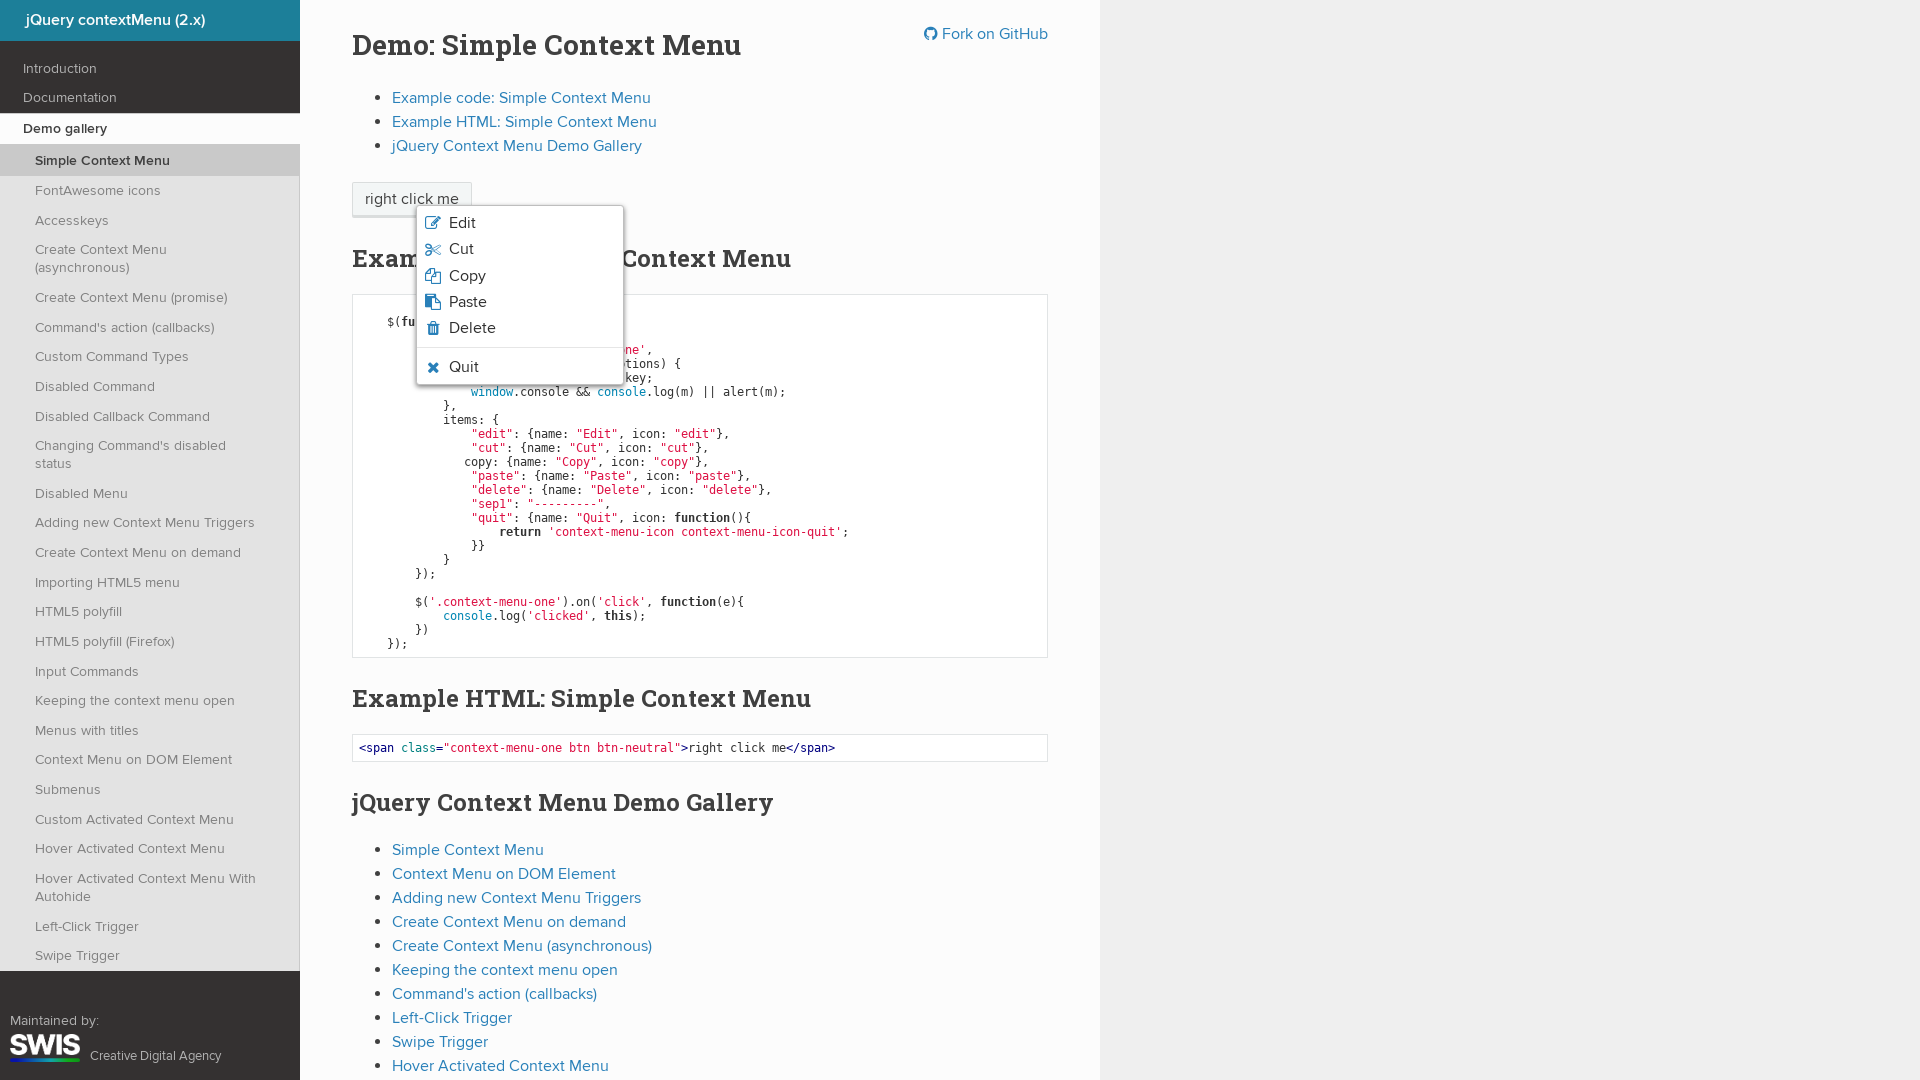

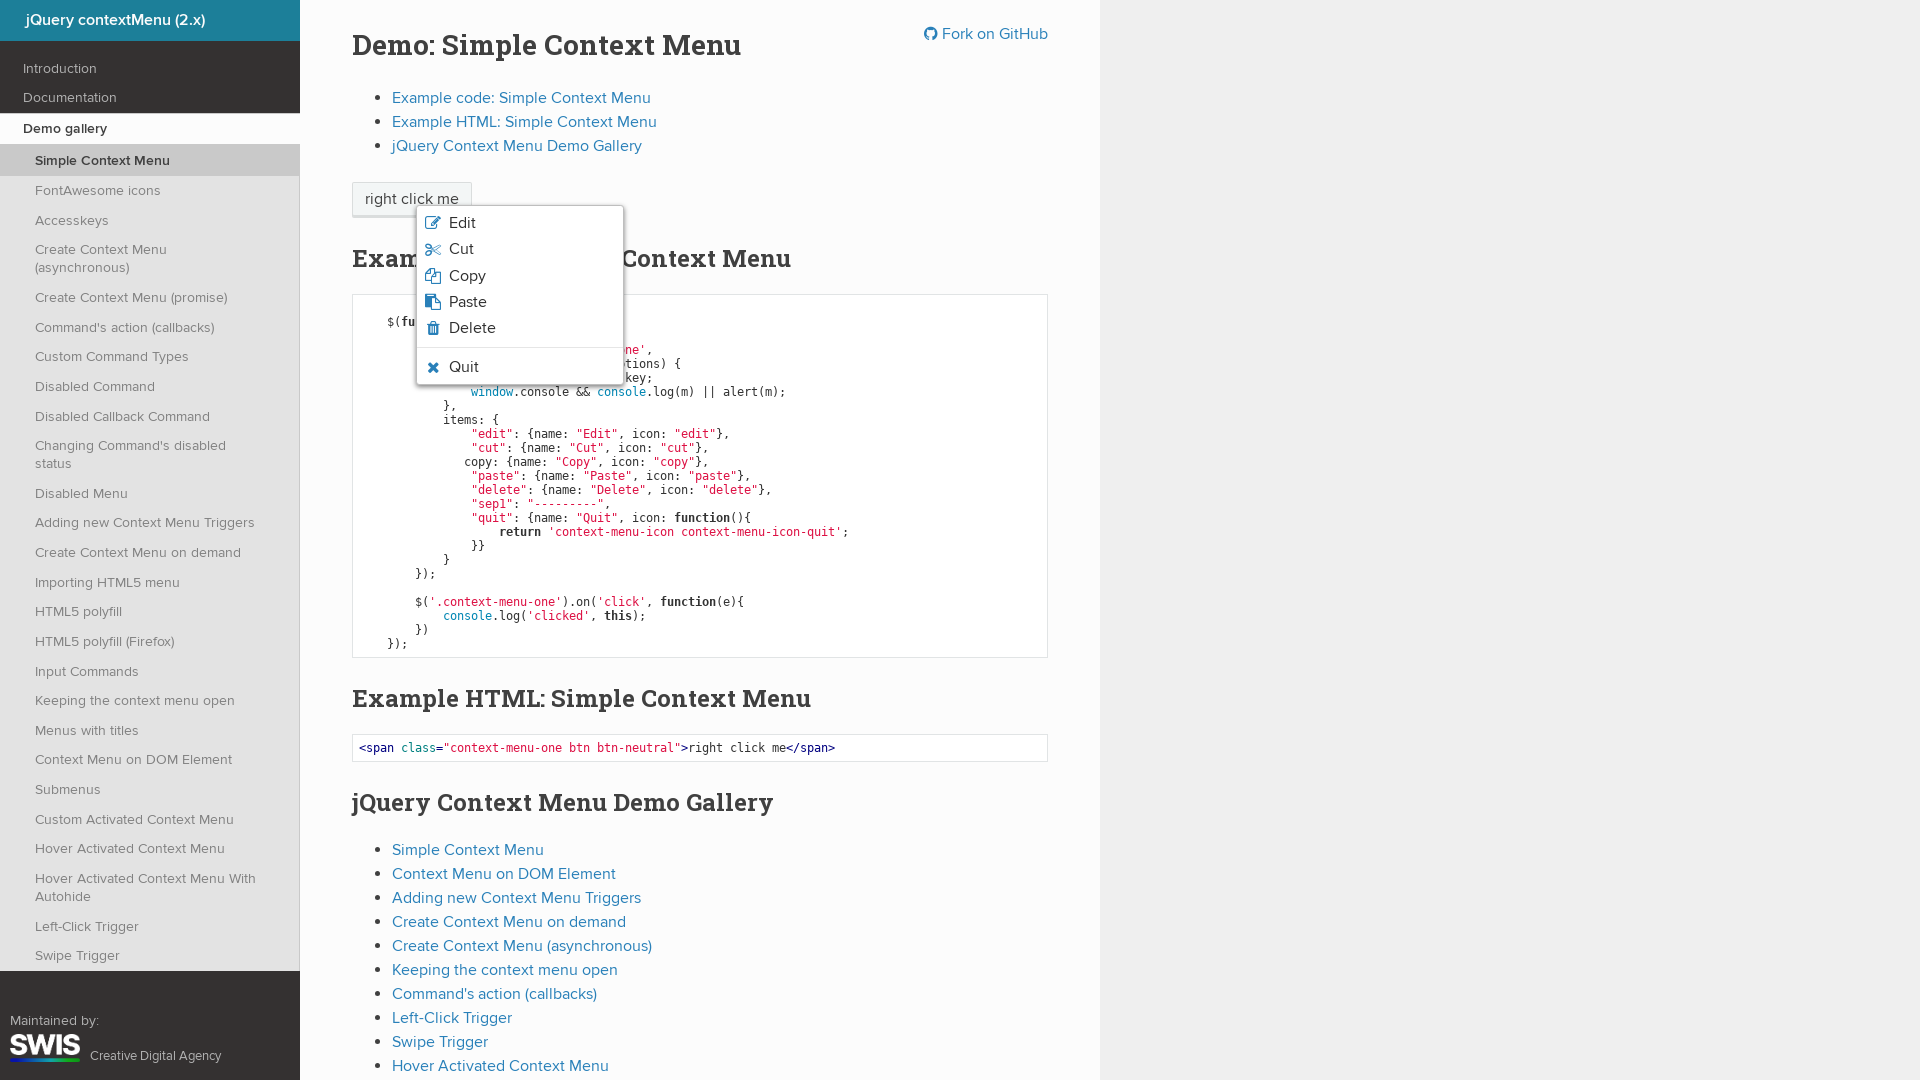